Tests prompt alert handling by clicking a prompt button and dismissing the dialog, then verifying the cancellation message appears

Starting URL: https://testautomationpractice.blogspot.com/

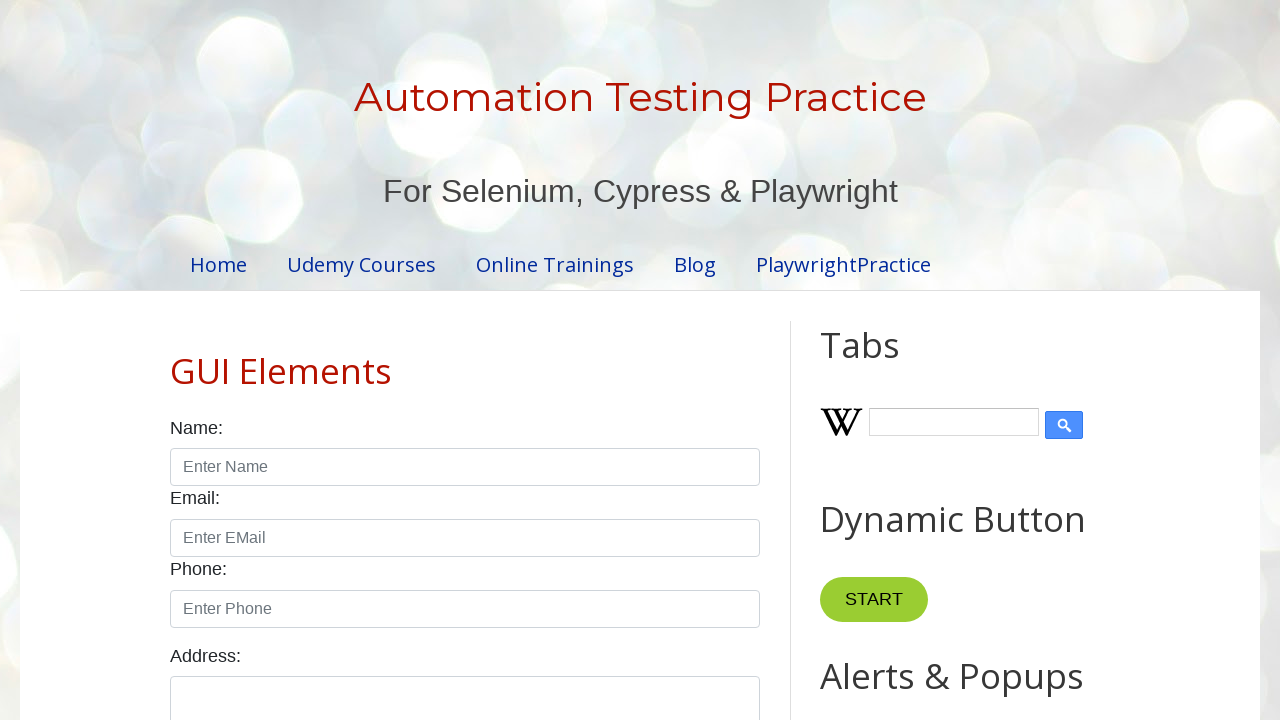

Set up dialog handler to dismiss prompt alerts
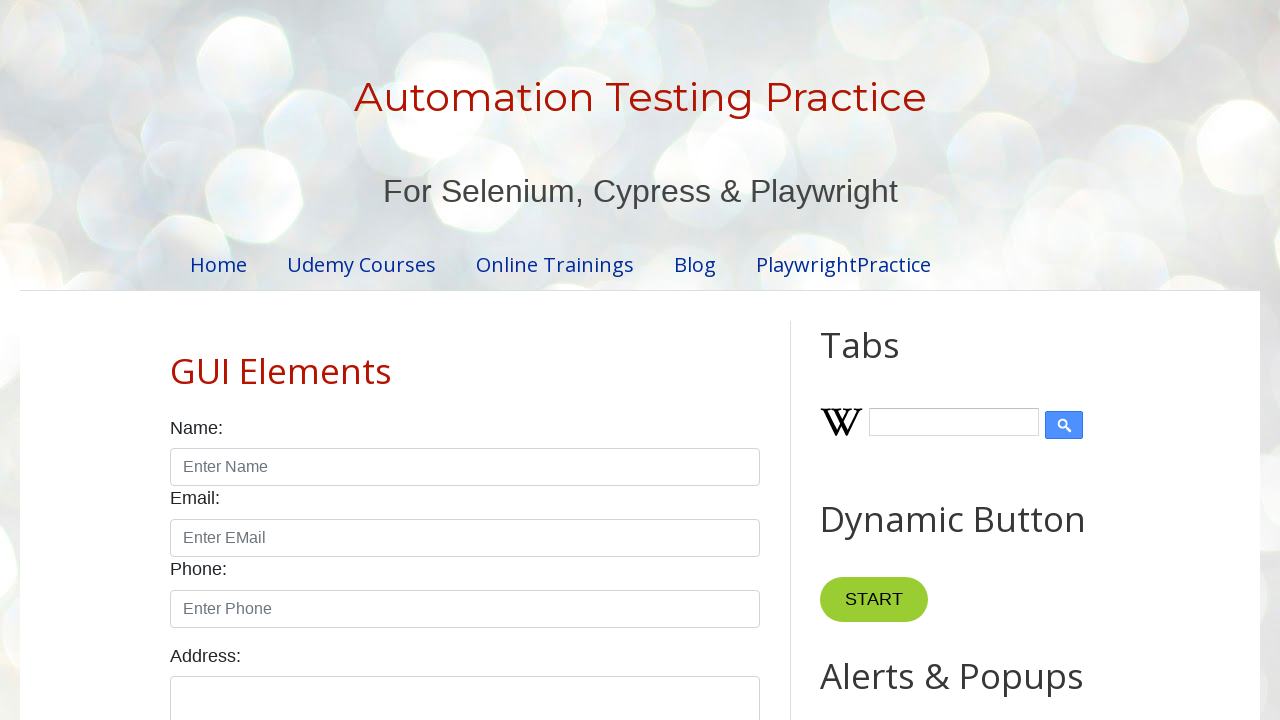

Clicked prompt button to trigger prompt alert at (890, 360) on xpath=//button[@id="promptBtn"]
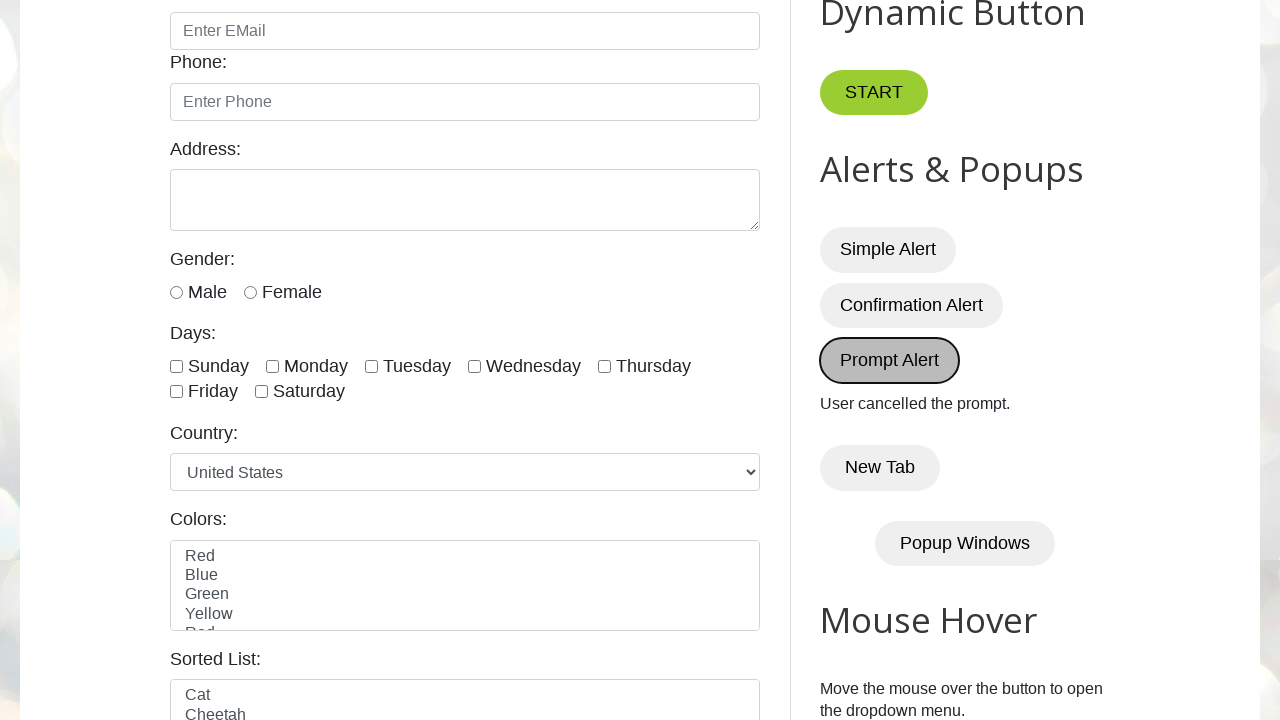

Verified cancellation message 'User cancelled the prompt.' appears
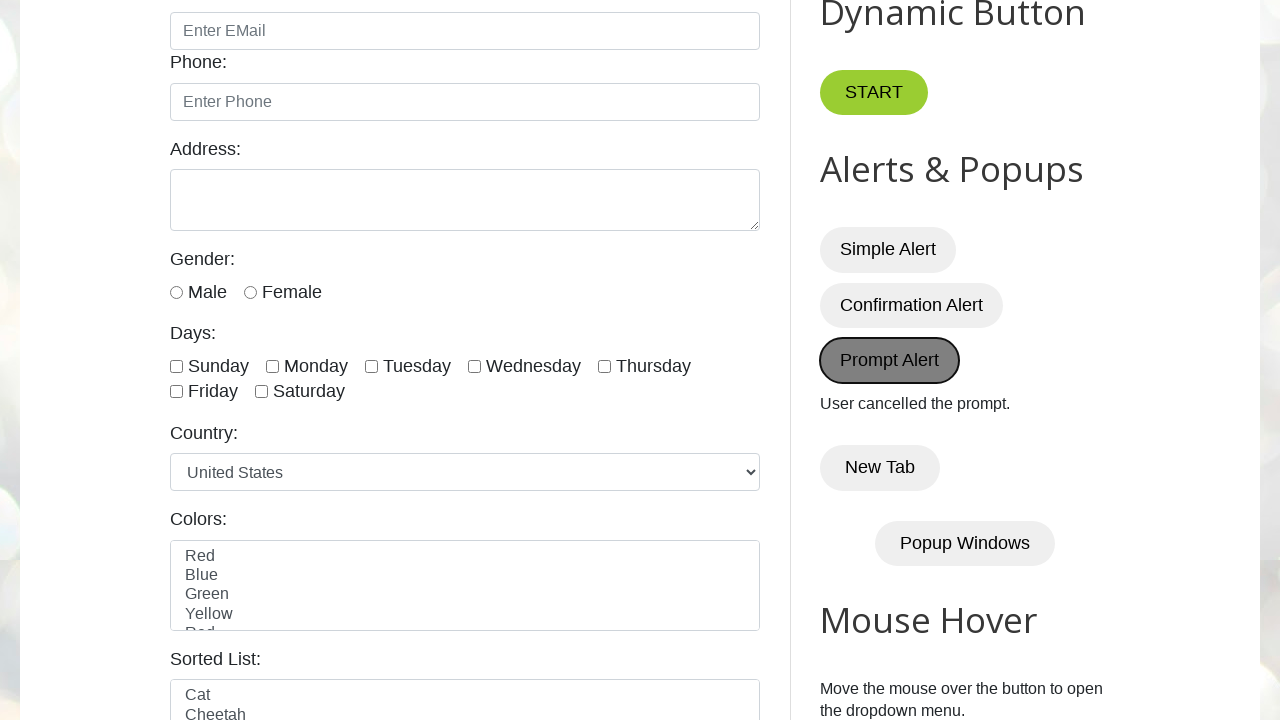

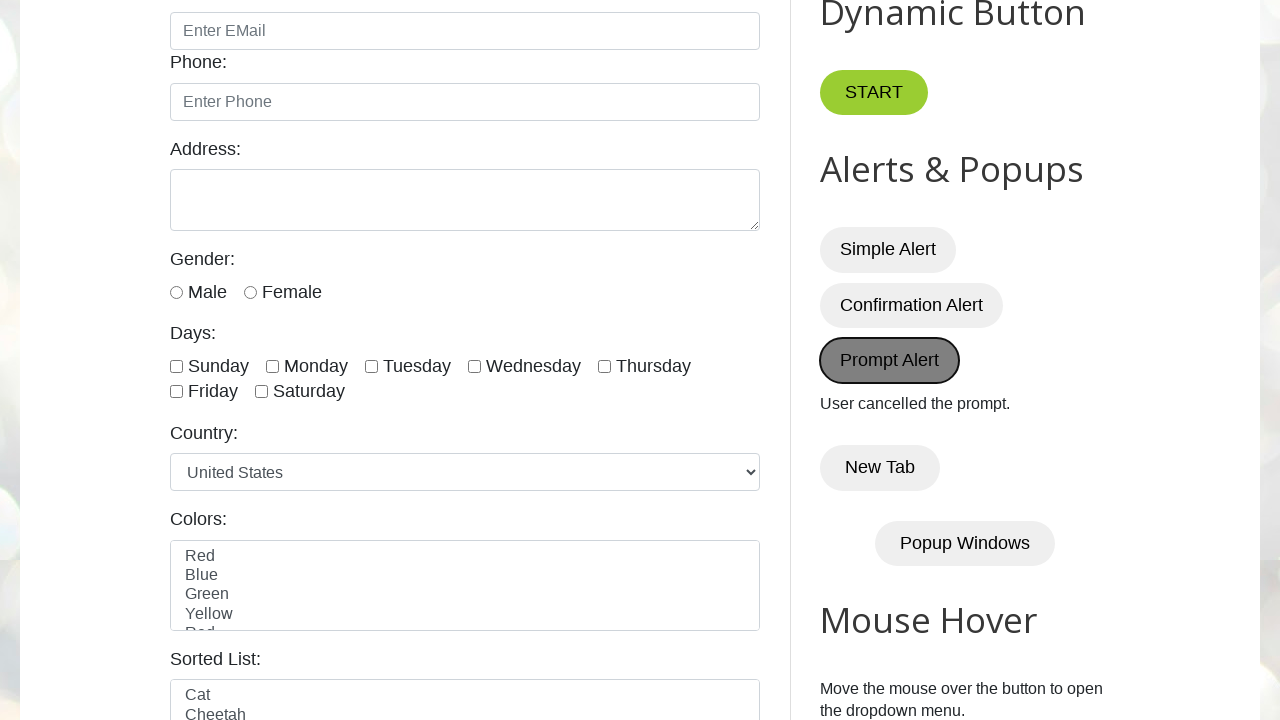